Searches for "yaml" packages on NuGet.org by entering a search query and clicking the search button, then verifies that search results contain package titles and descriptions.

Starting URL: https://nuget.org

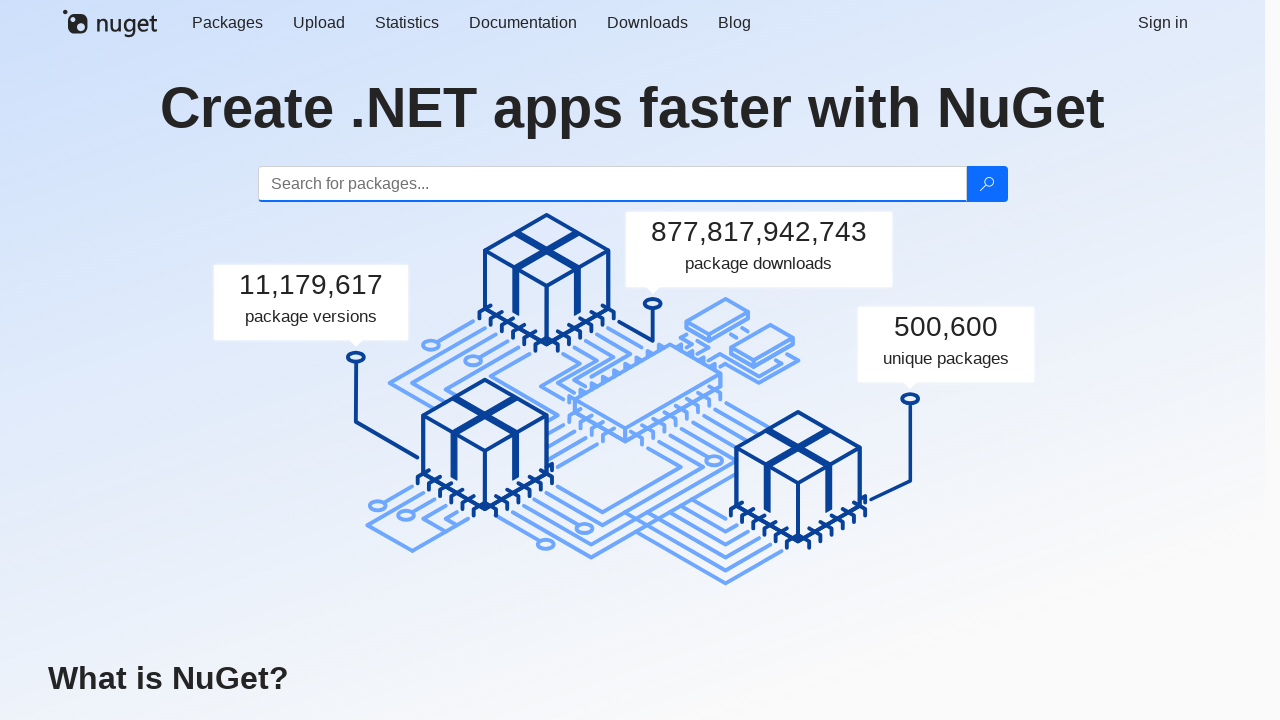

Filled search box with 'yaml' on #search
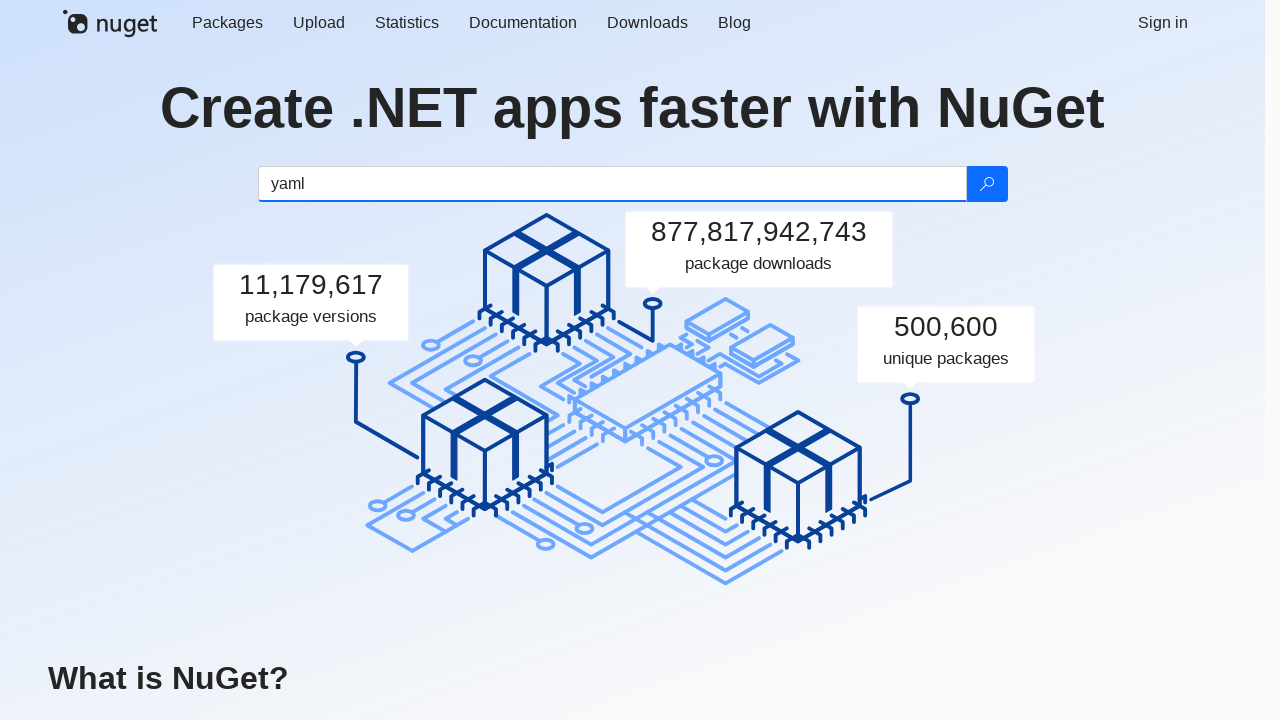

Clicked search button at (986, 184) on .btn-search
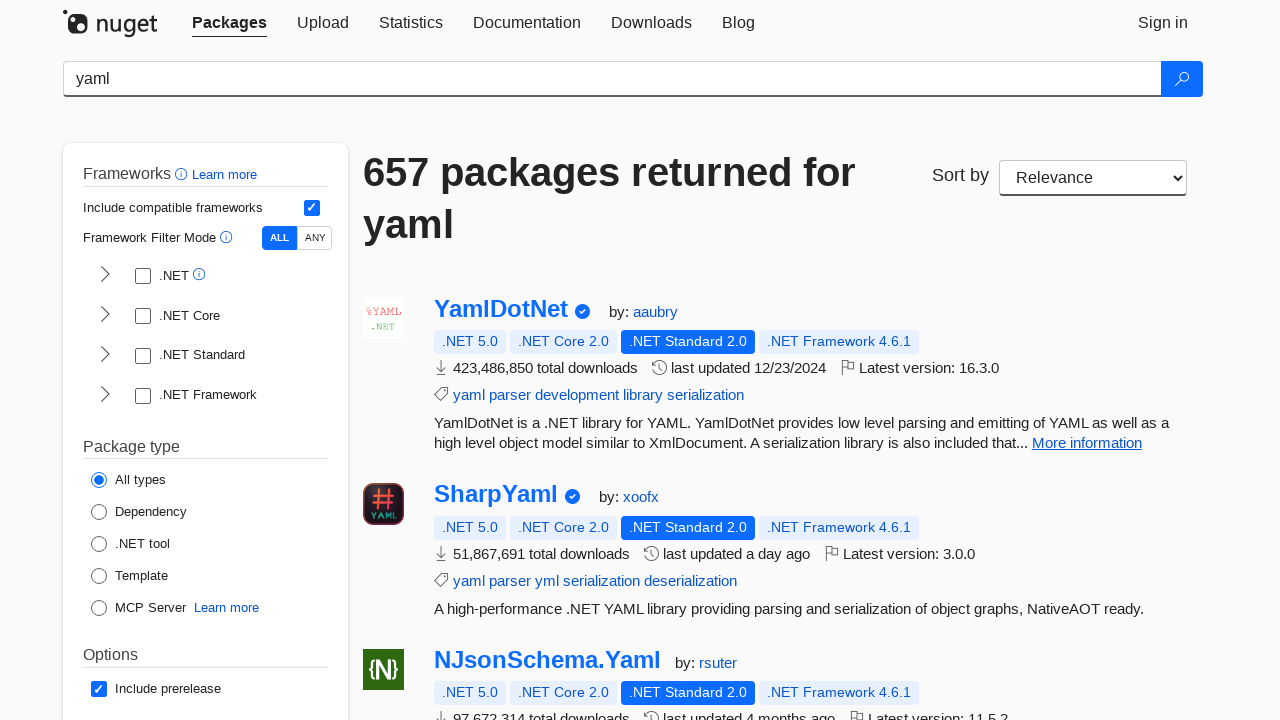

Package results loaded
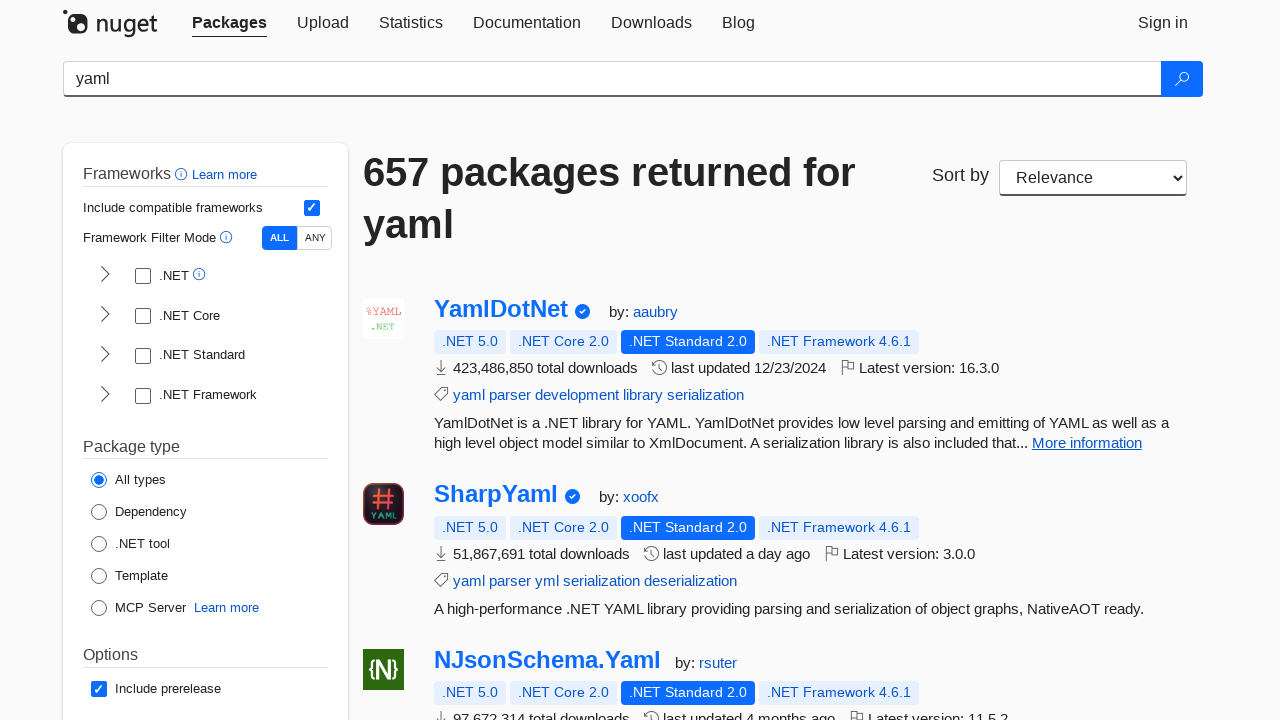

Retrieved all package elements
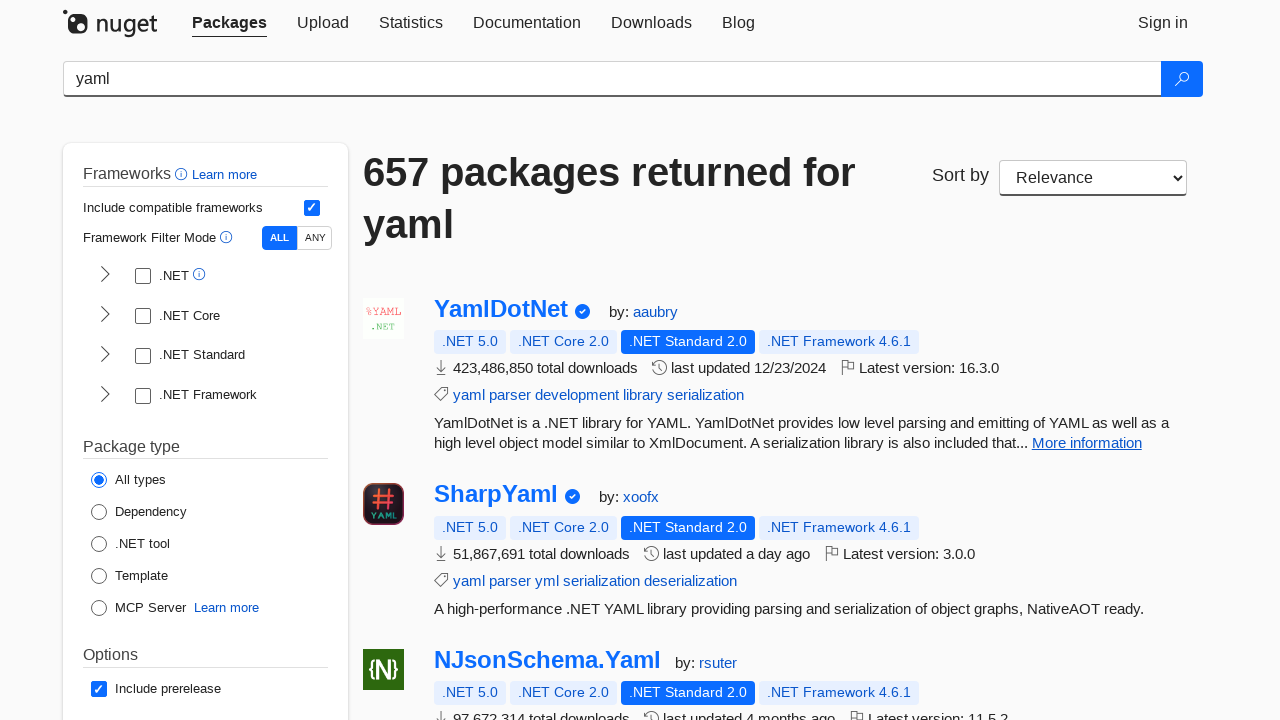

Located package title element
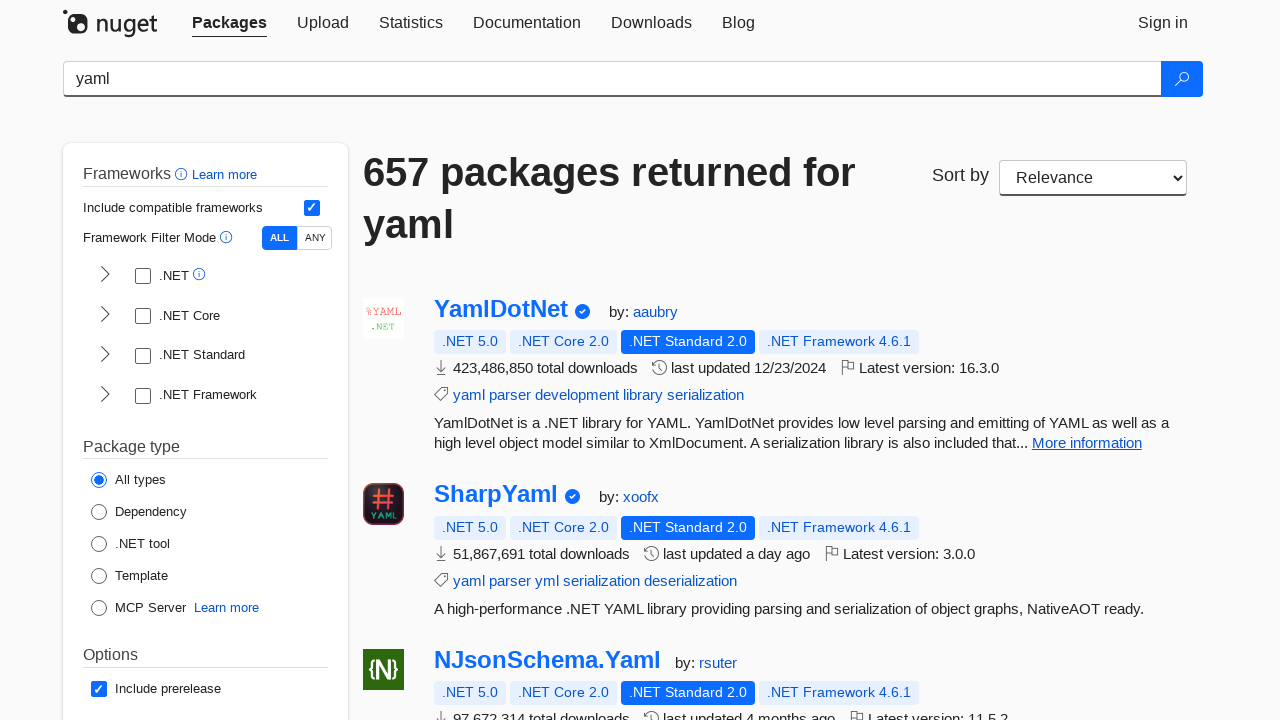

Located package description element
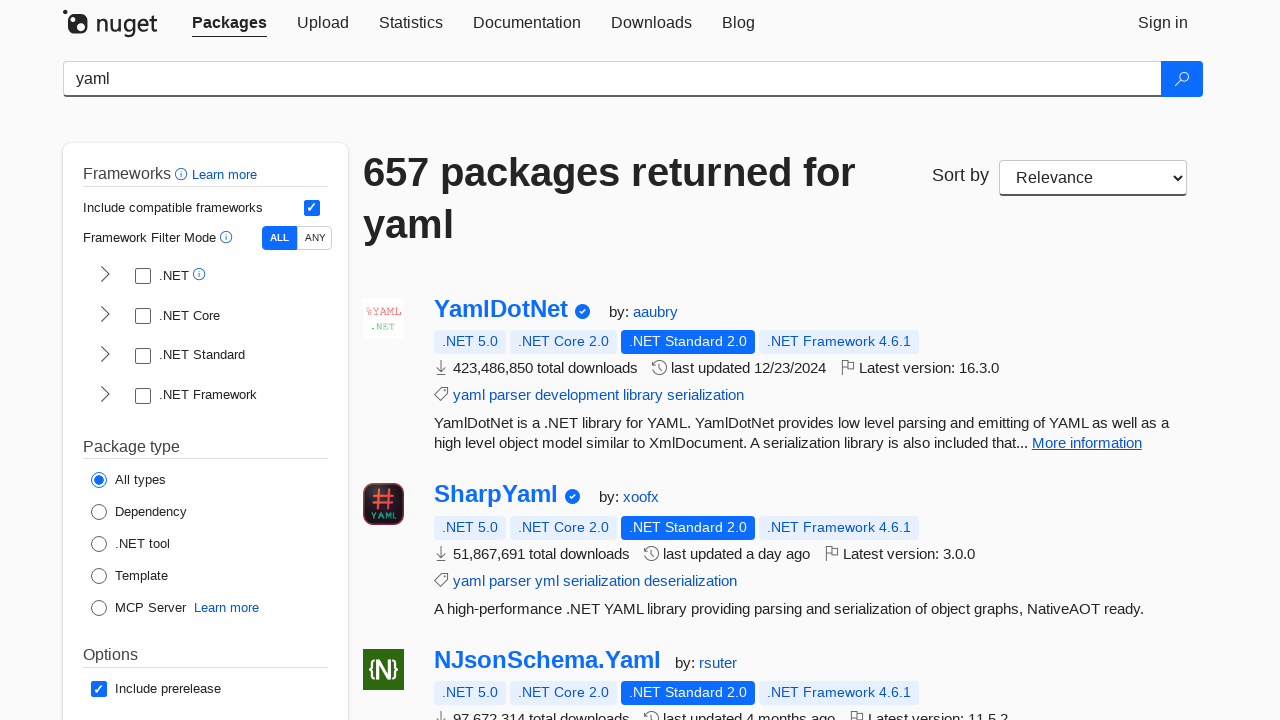

Verified package title is not empty
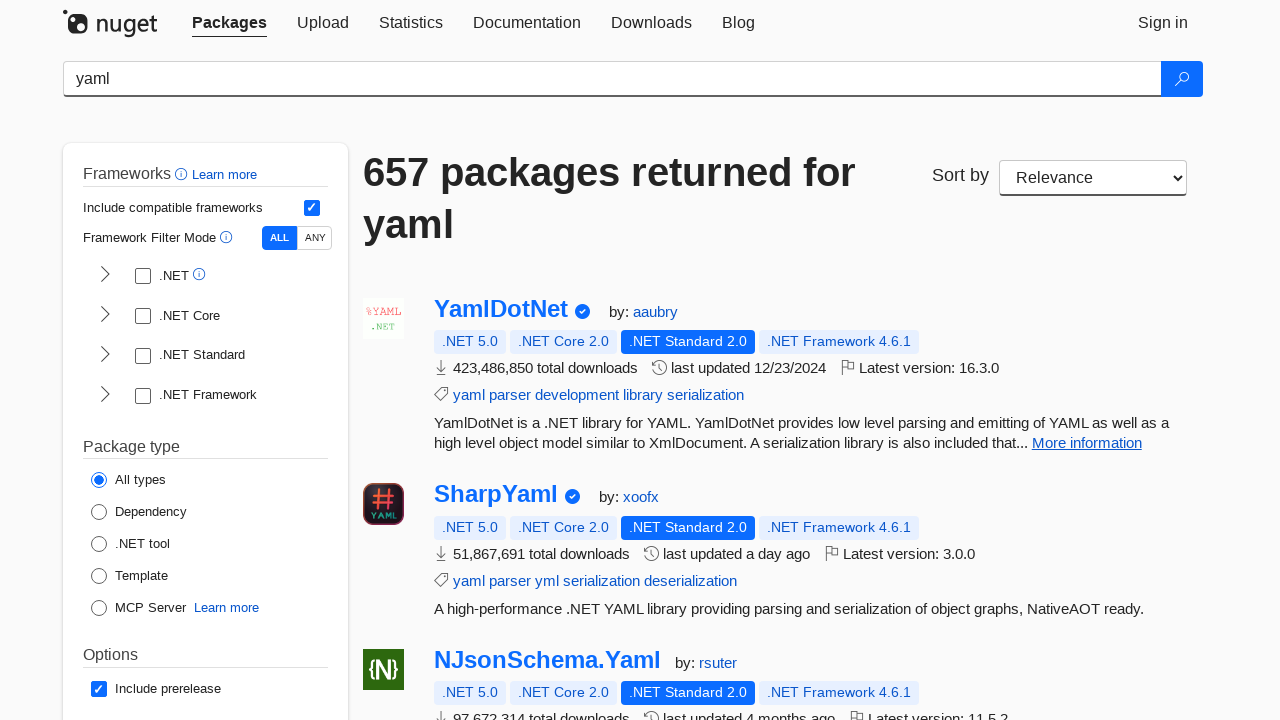

Verified package description is not empty
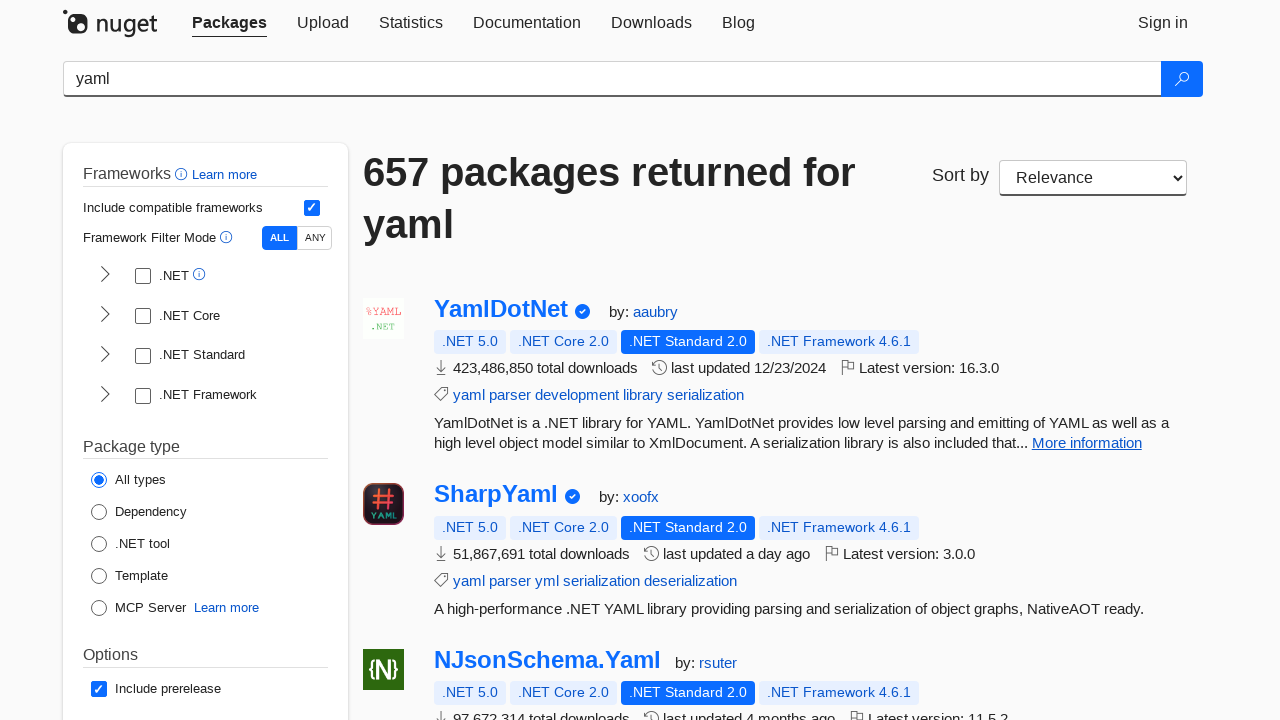

Located package title element
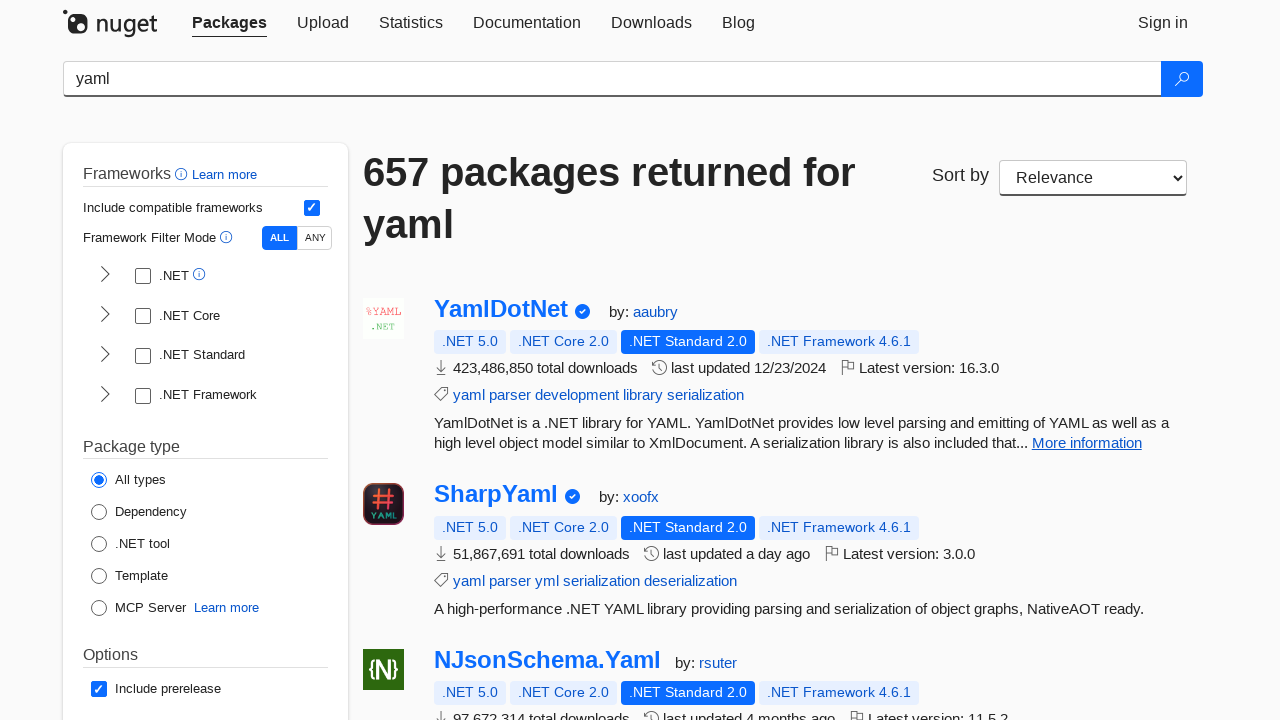

Located package description element
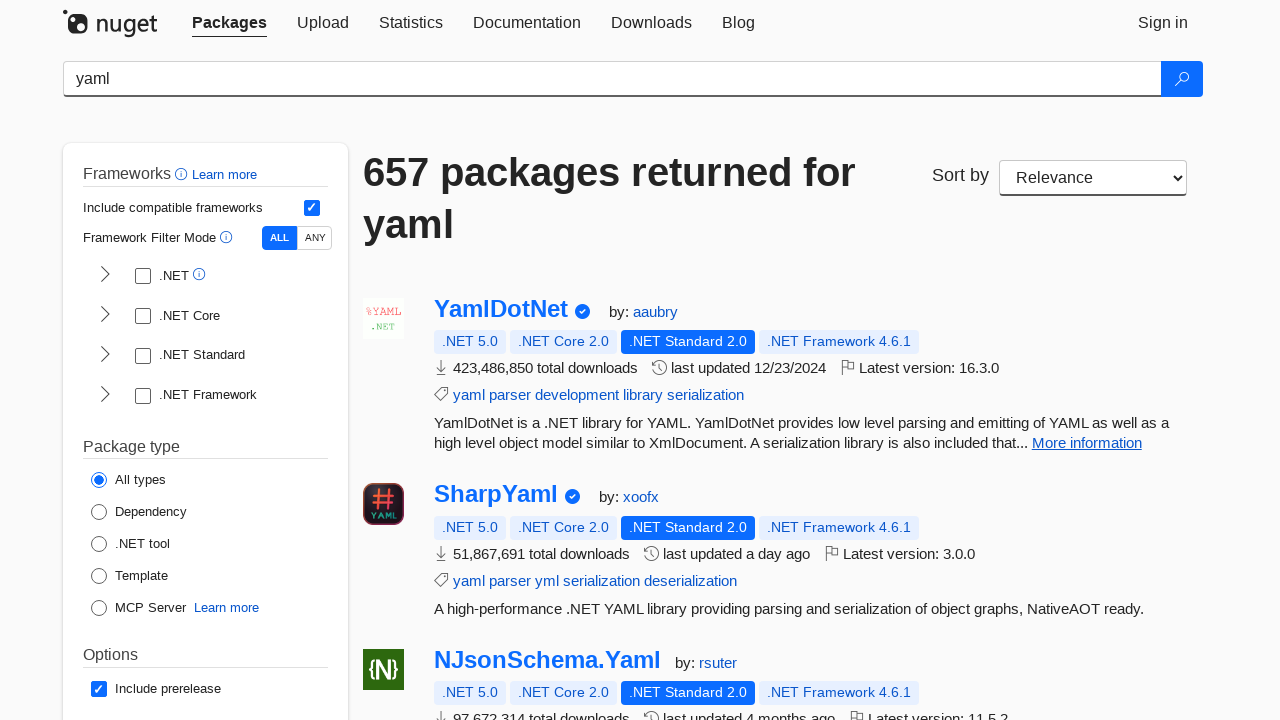

Verified package title is not empty
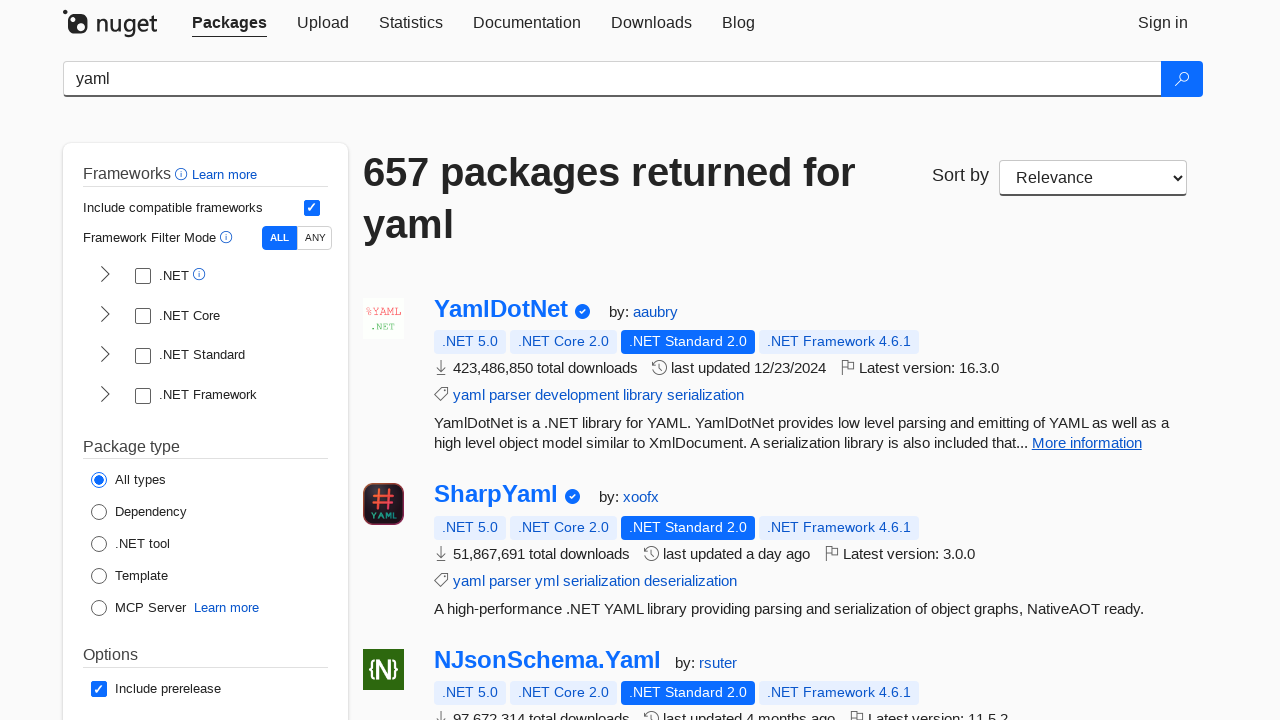

Verified package description is not empty
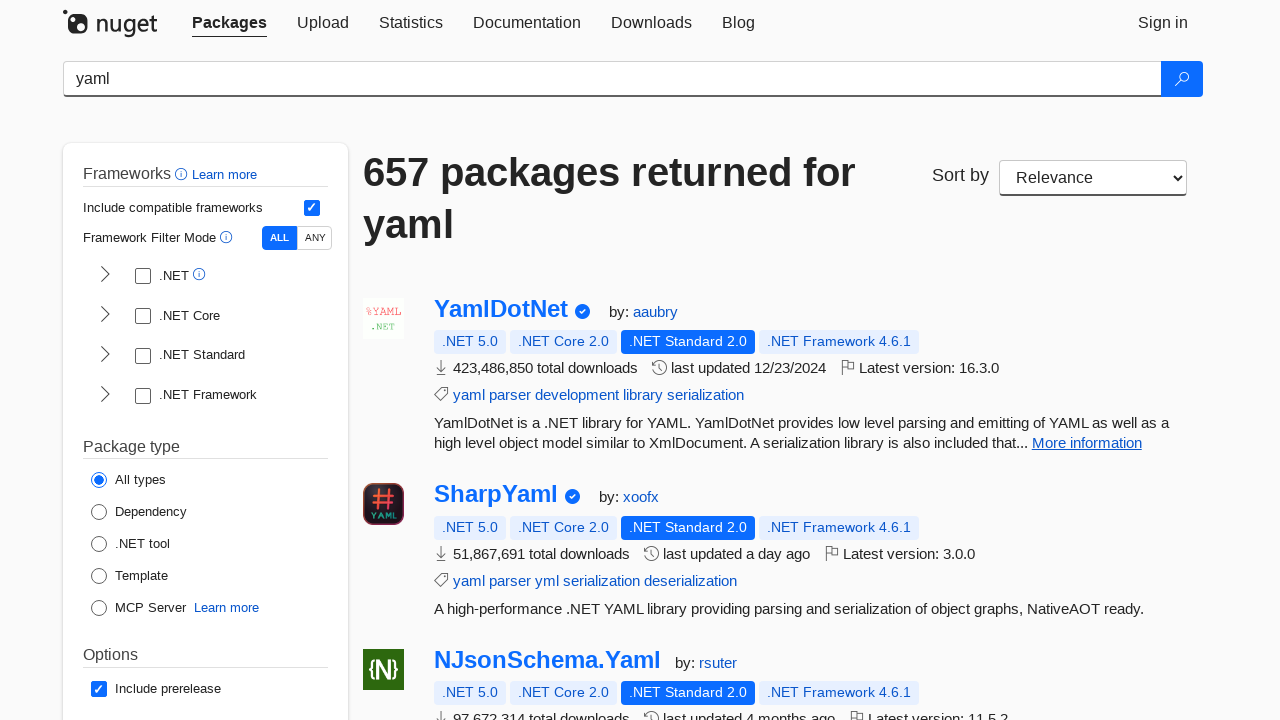

Located package title element
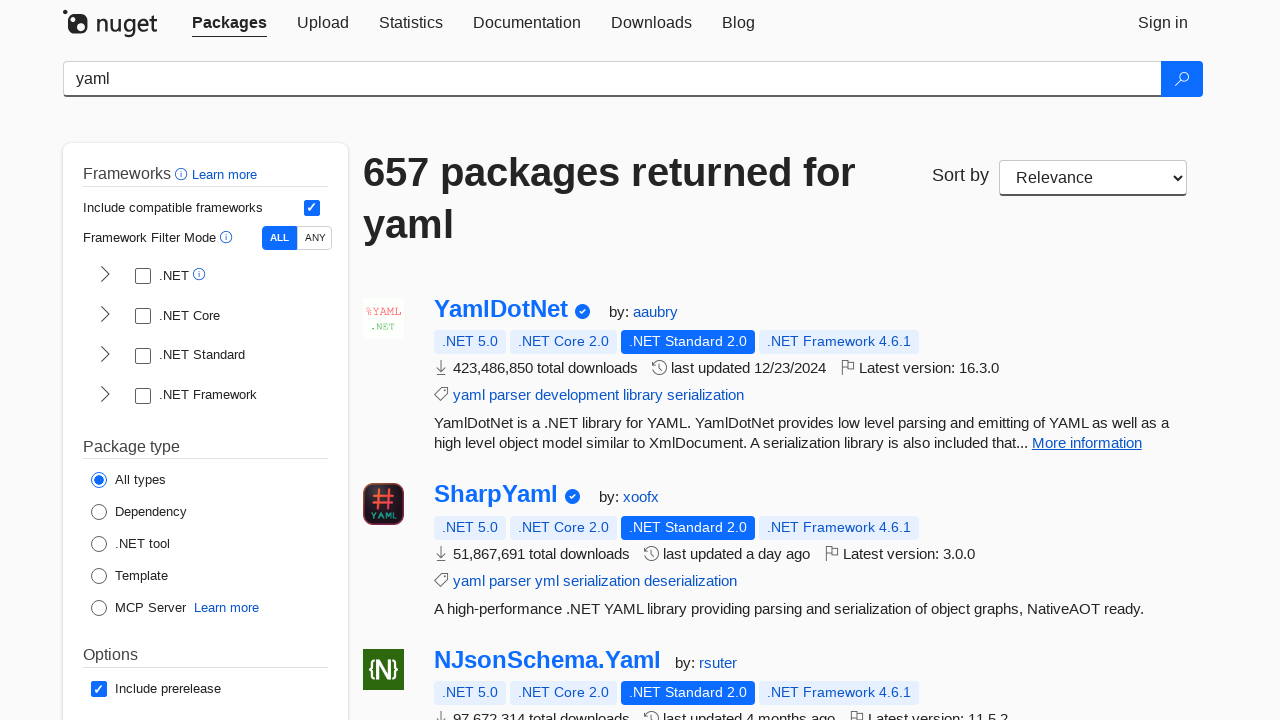

Located package description element
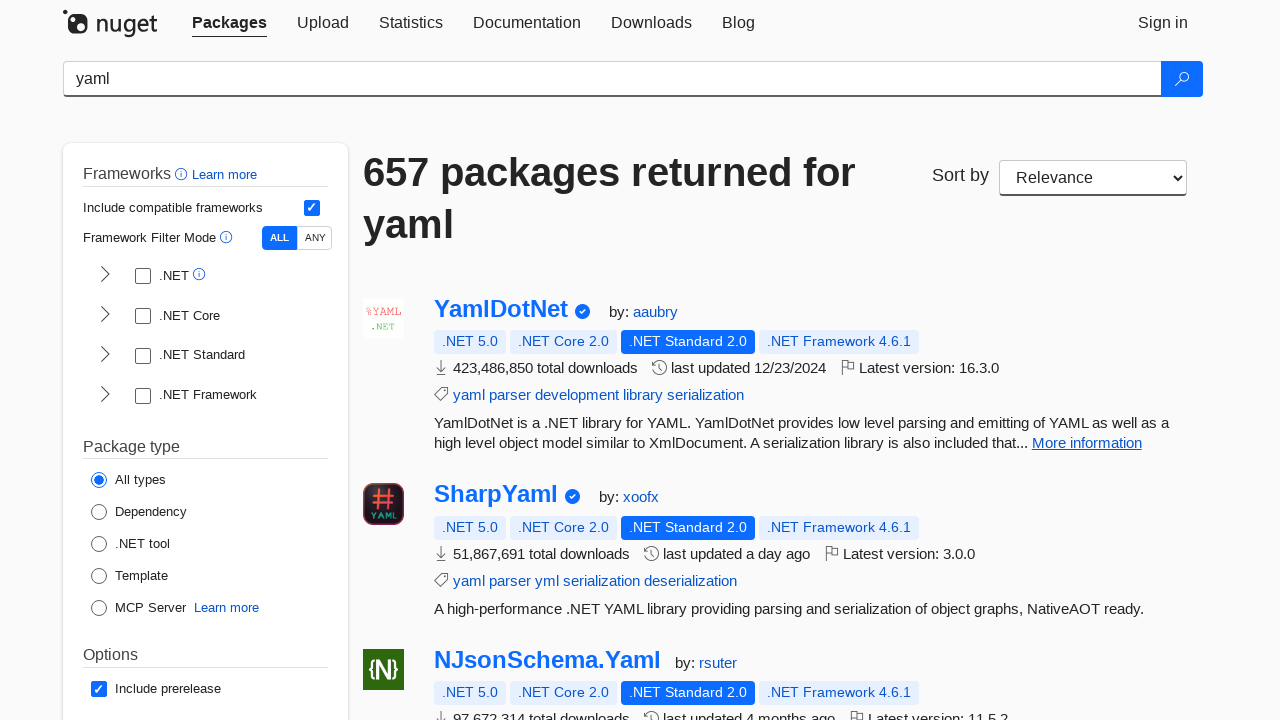

Verified package title is not empty
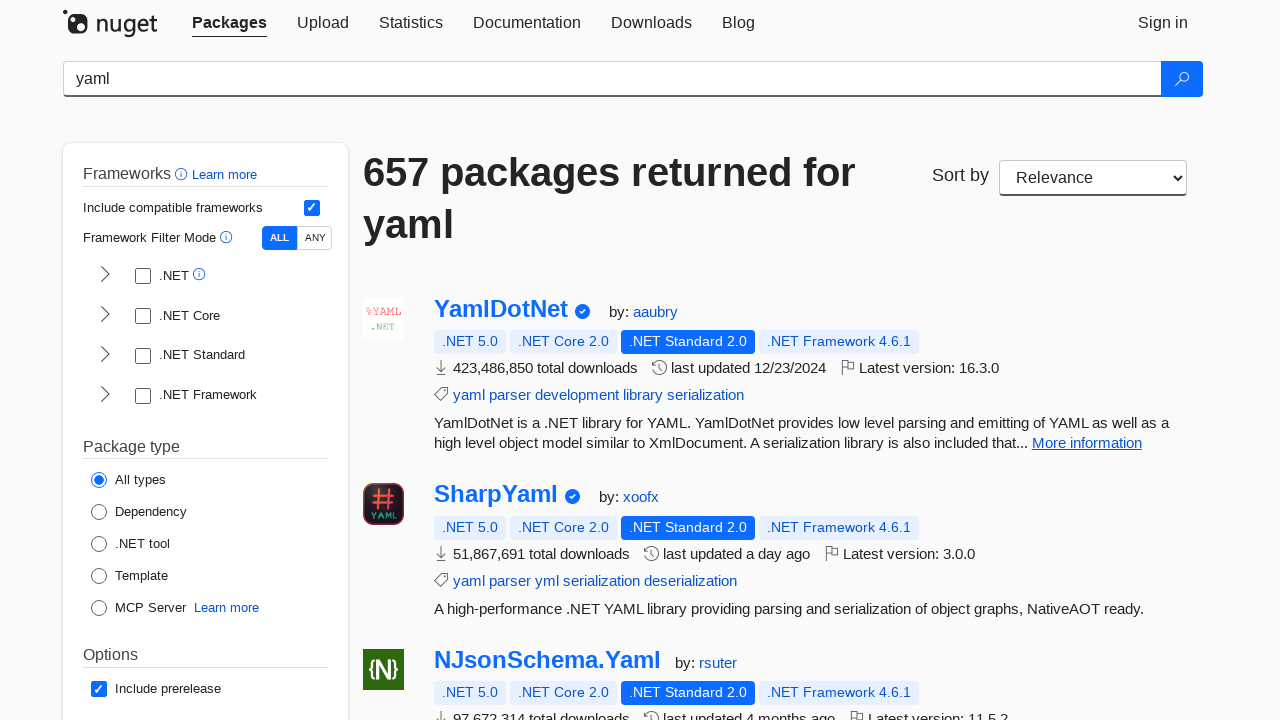

Verified package description is not empty
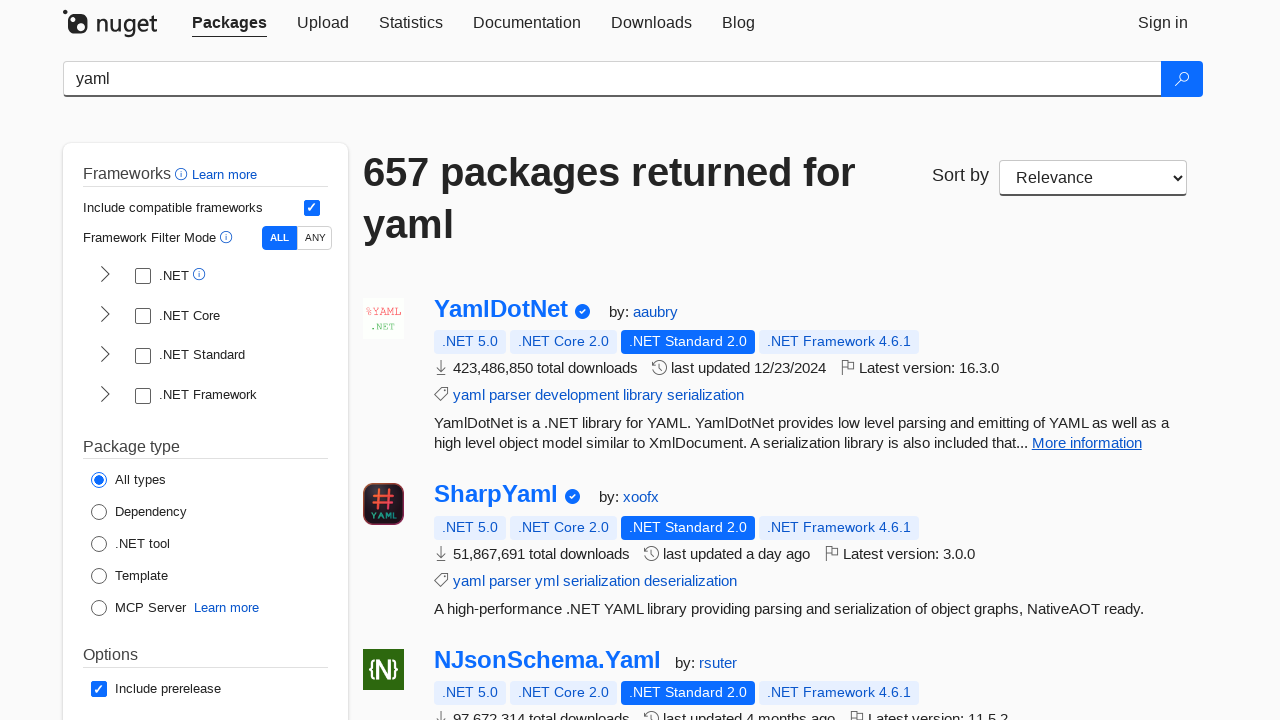

Located package title element
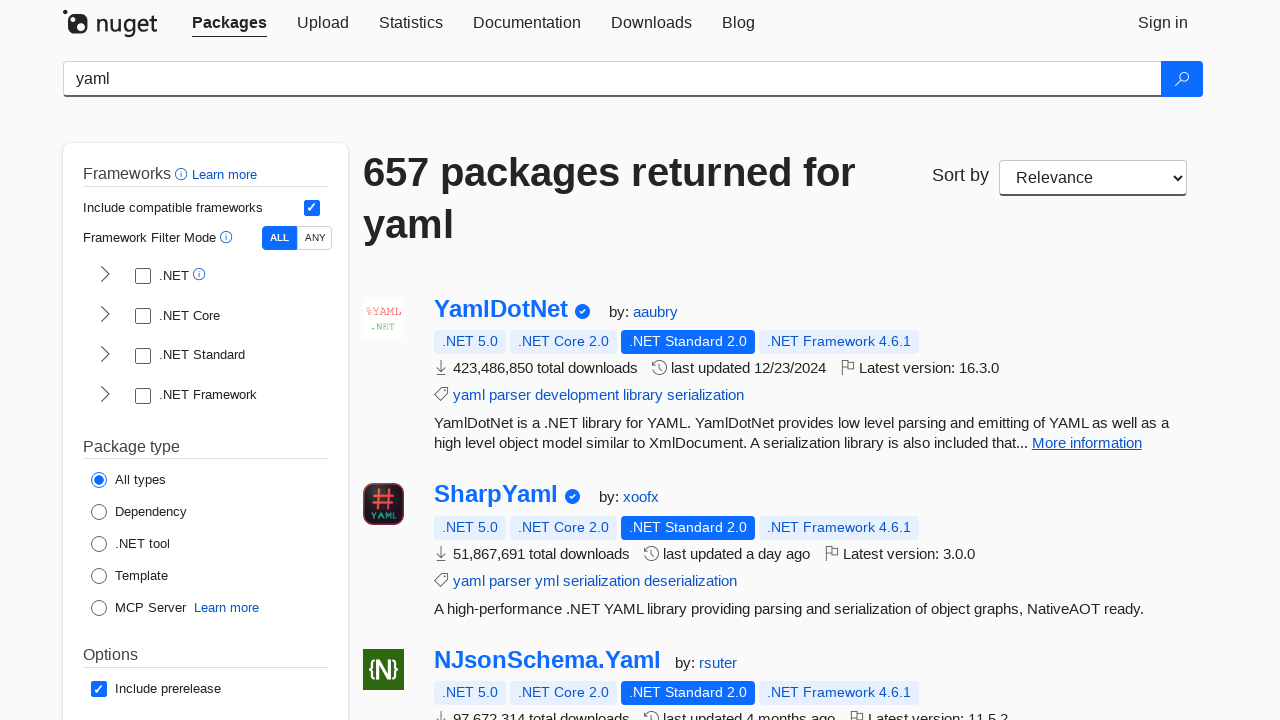

Located package description element
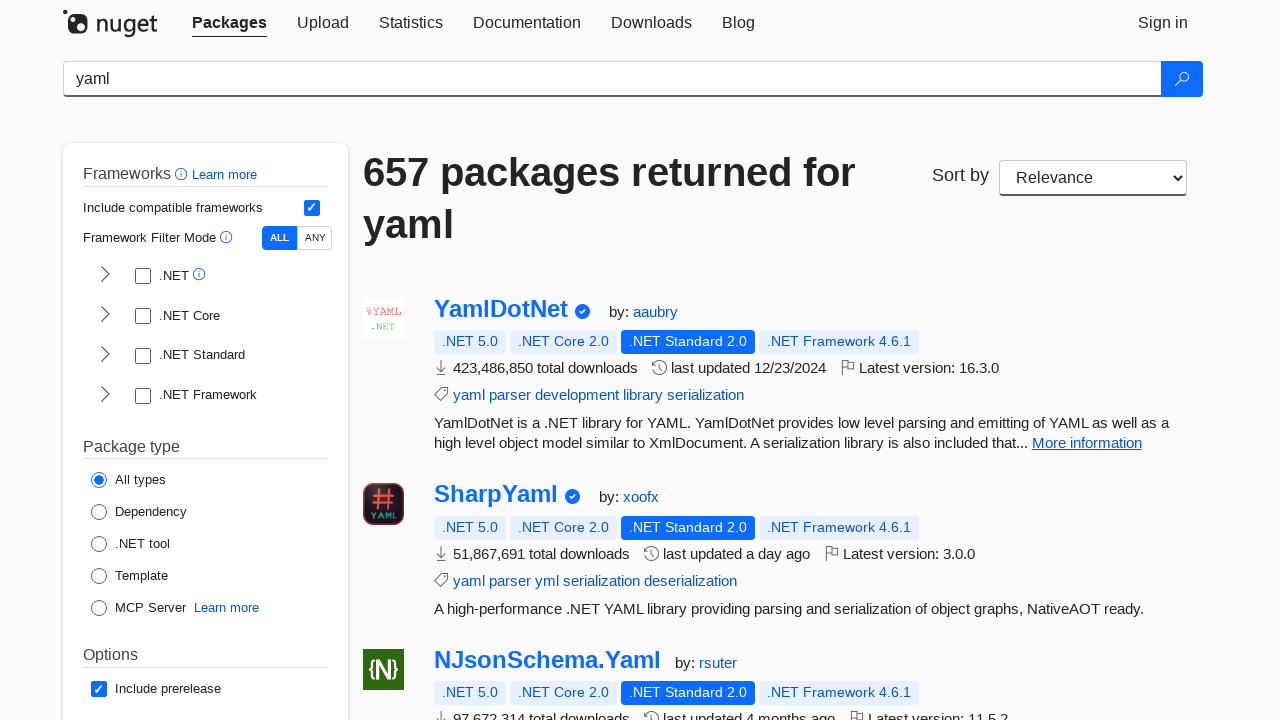

Verified package title is not empty
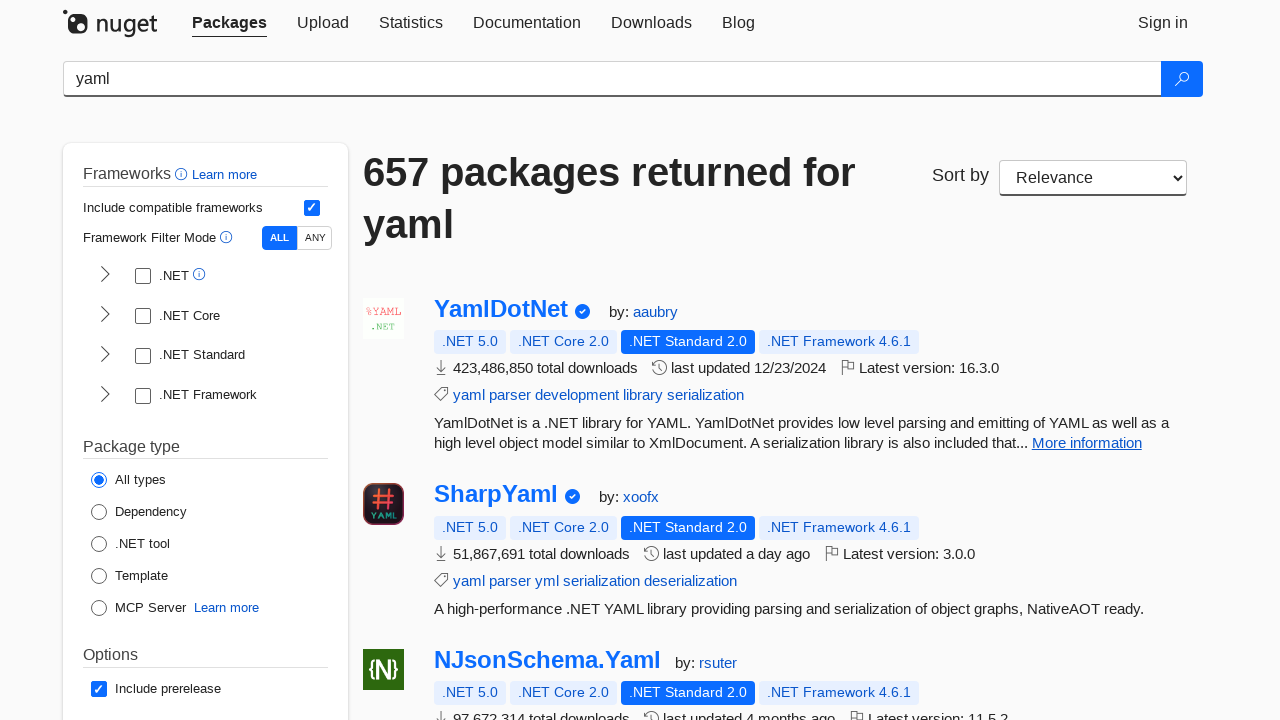

Verified package description is not empty
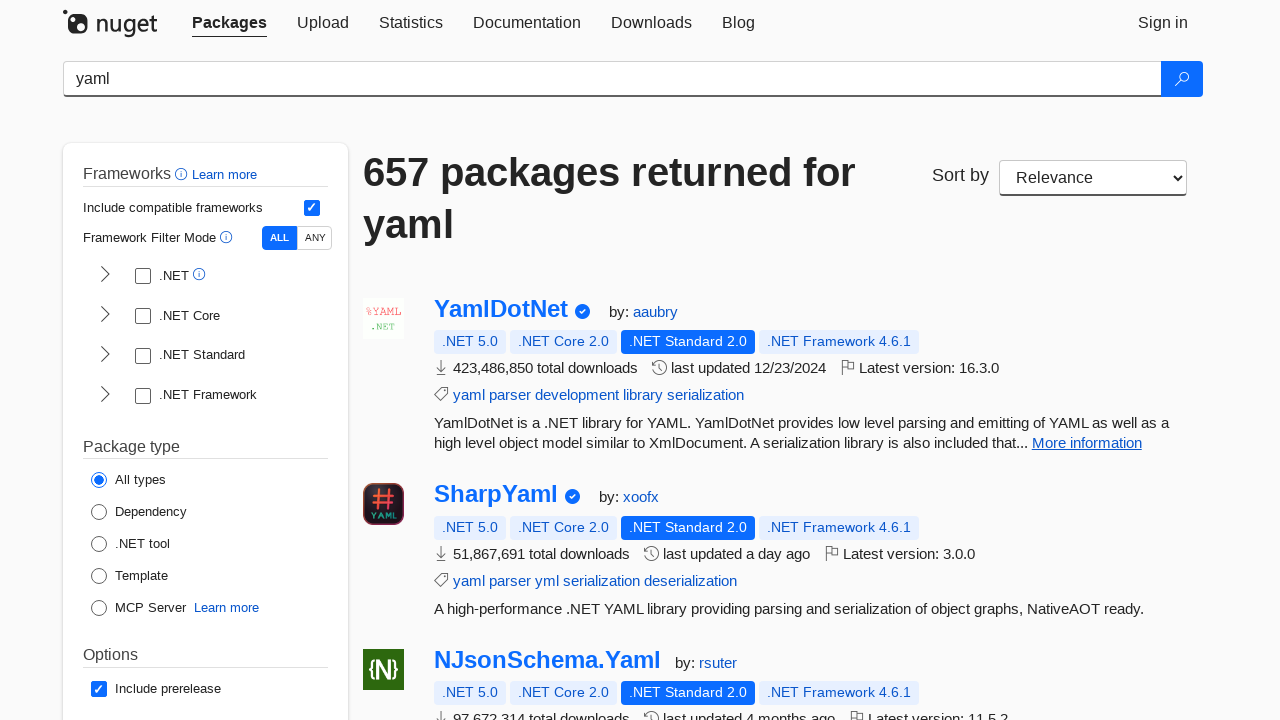

Located package title element
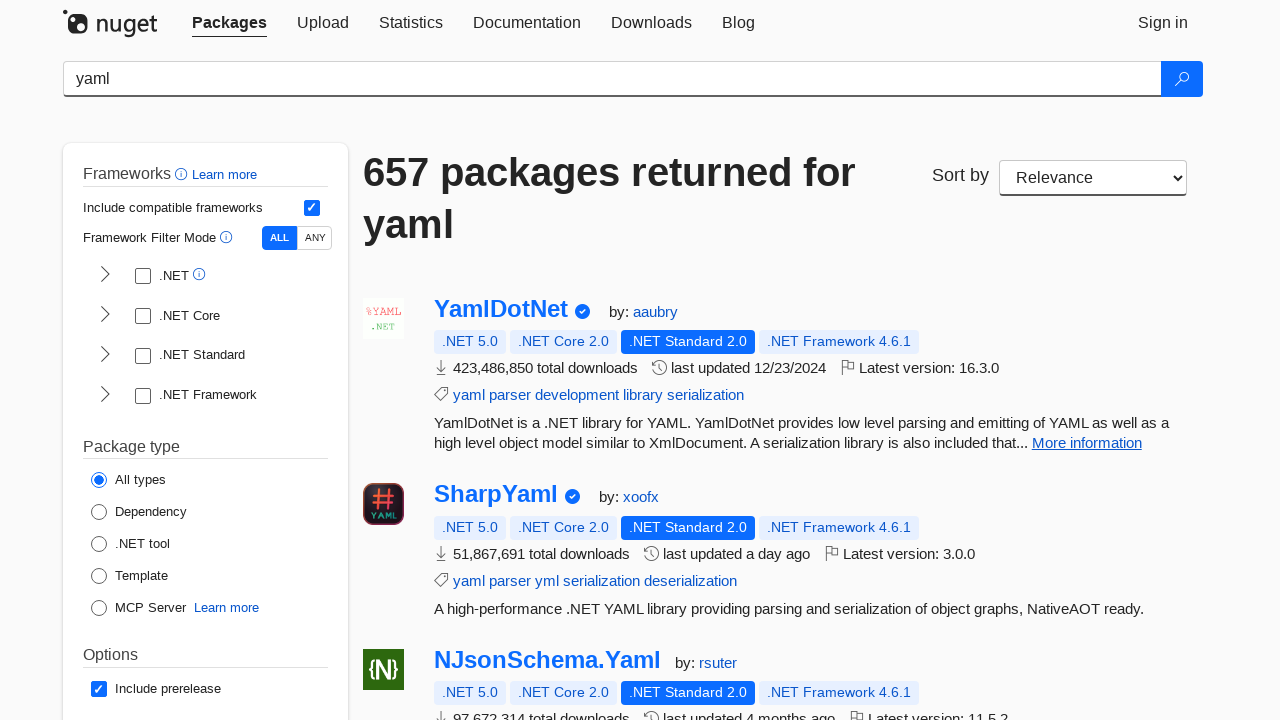

Located package description element
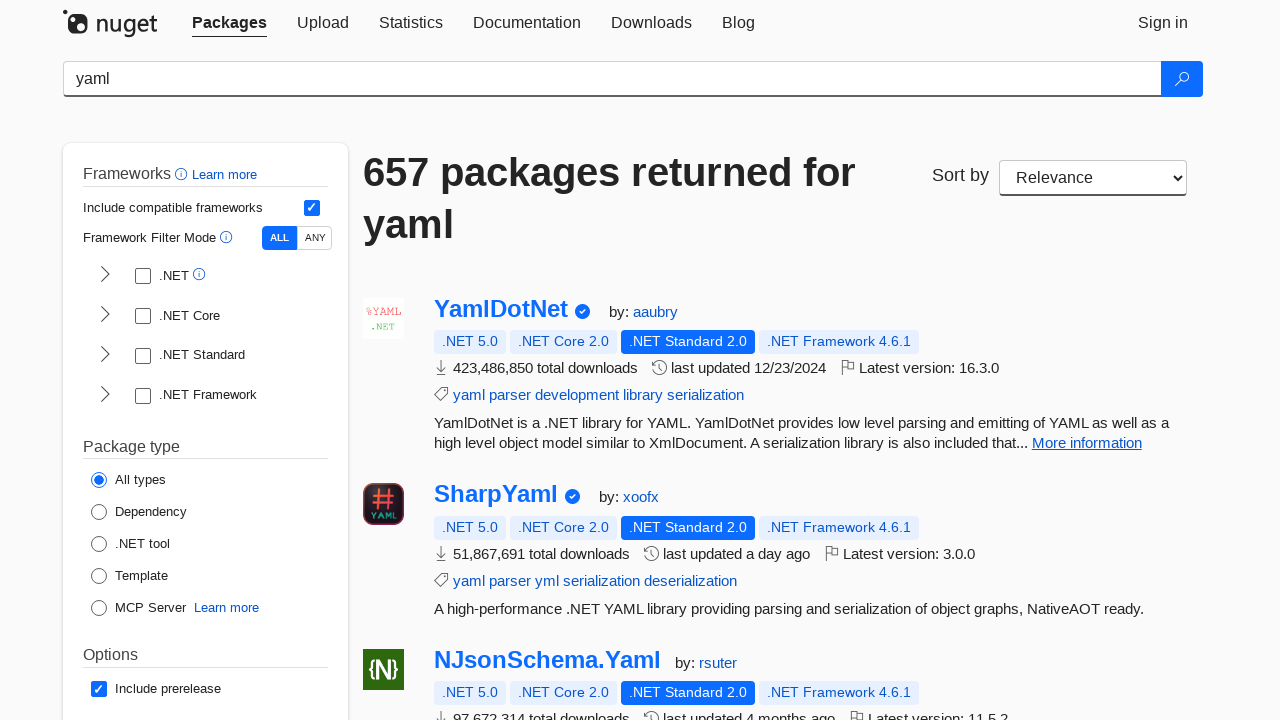

Verified package title is not empty
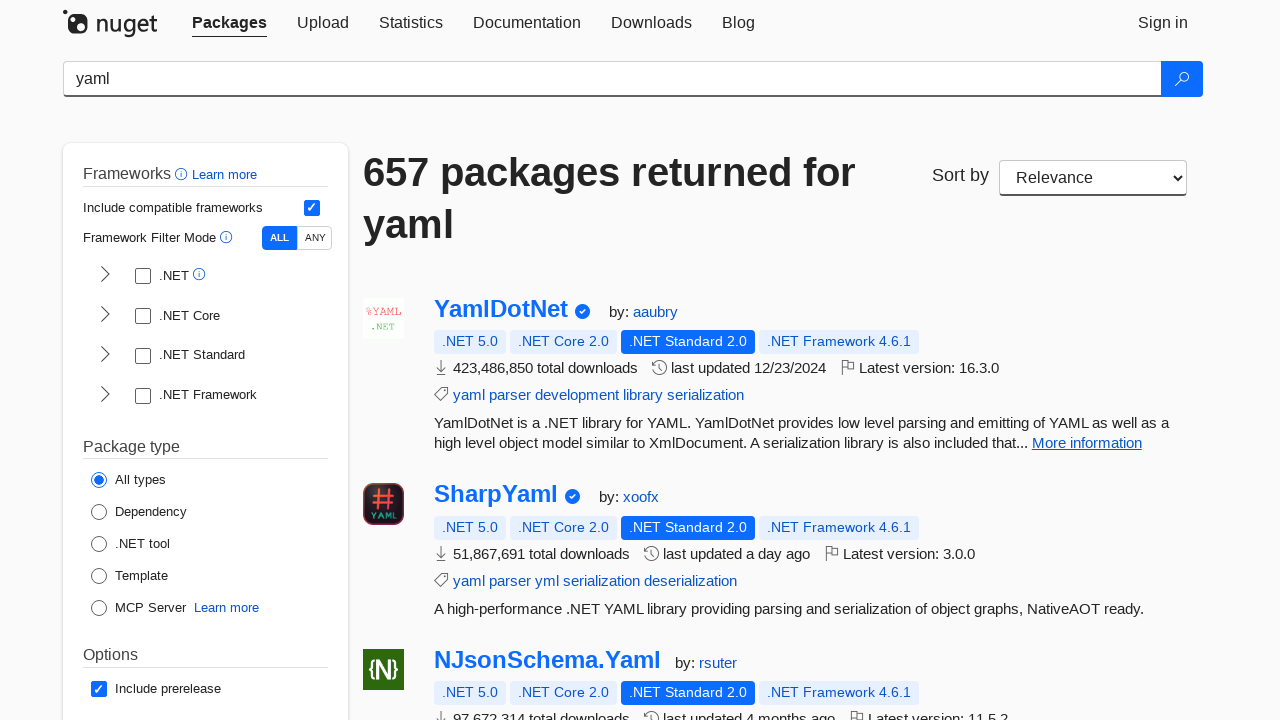

Verified package description is not empty
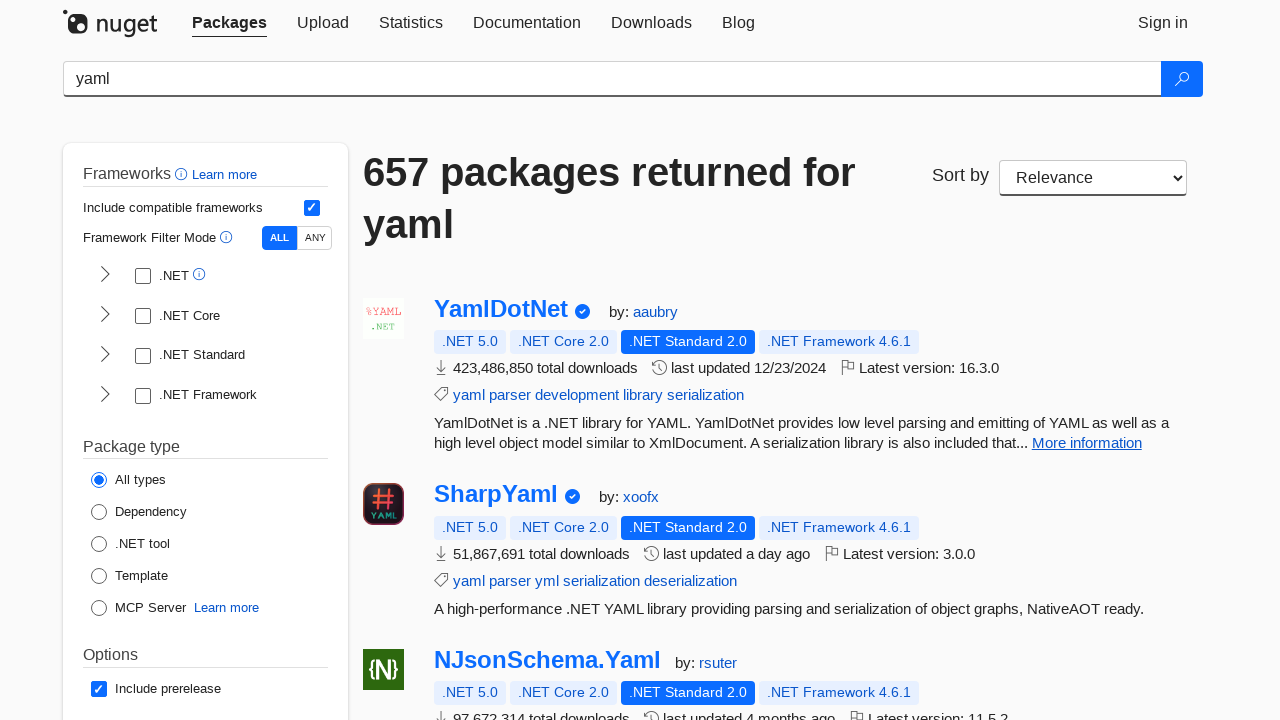

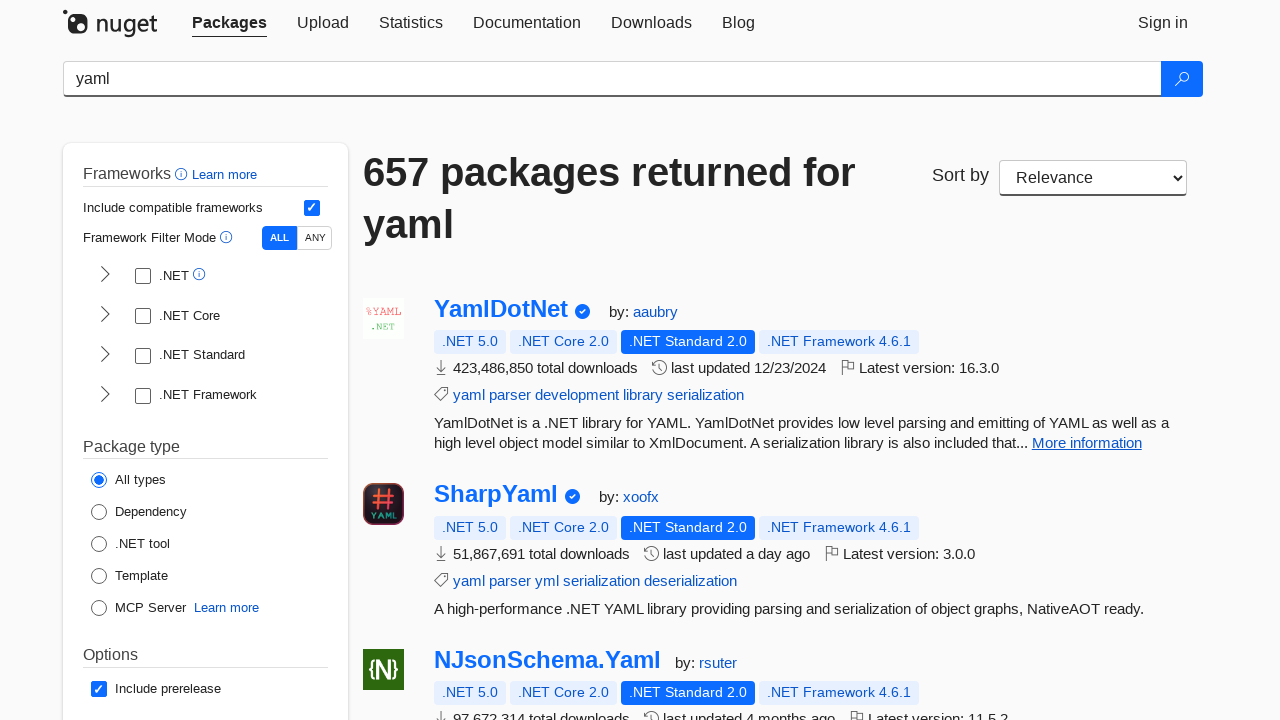